Tests filling the 'Current Address' textarea field and validates the input

Starting URL: https://demoqa.com/text-box

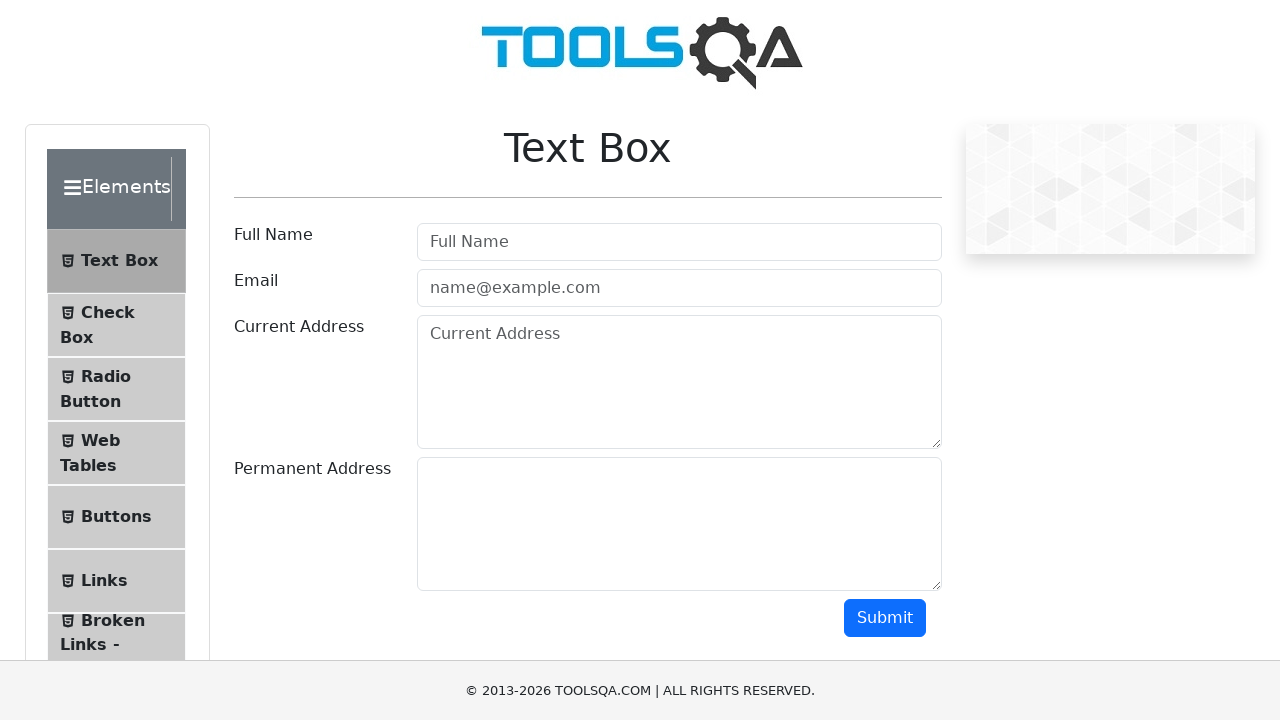

Filled Current Address field with 'Carrer Masarbones, 8' on #currentAddress
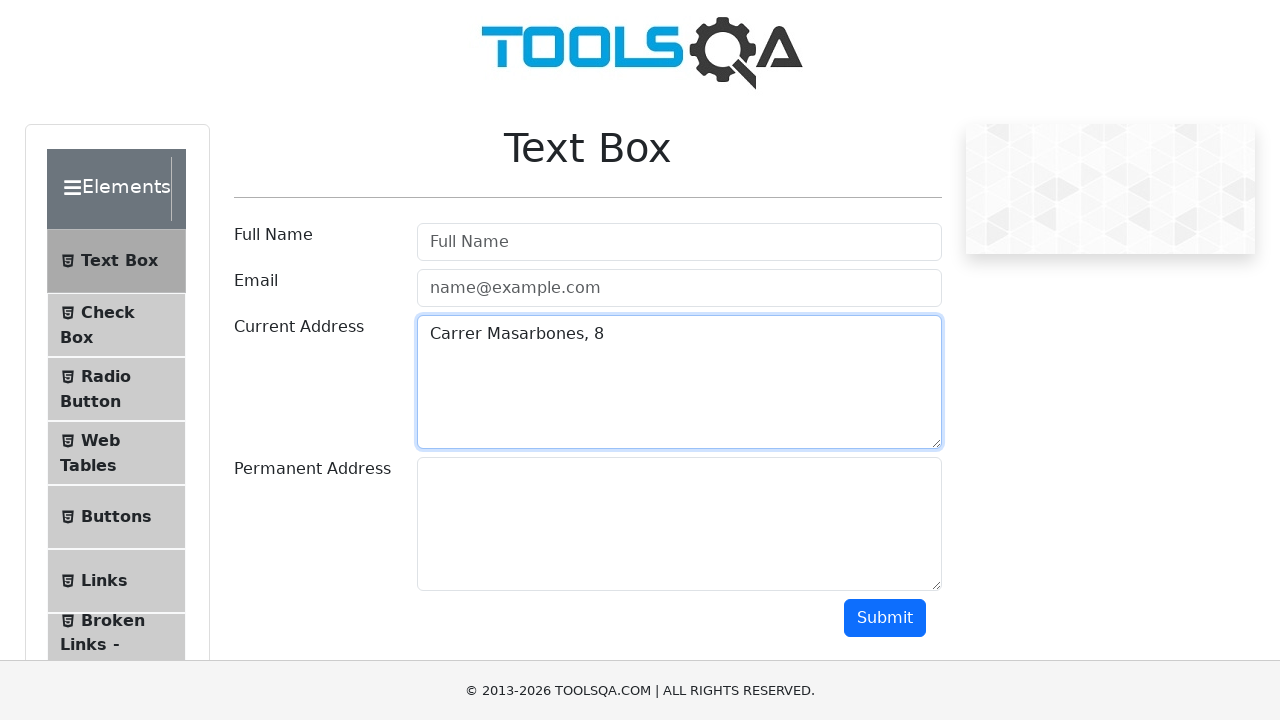

Retrieved value from Current Address field
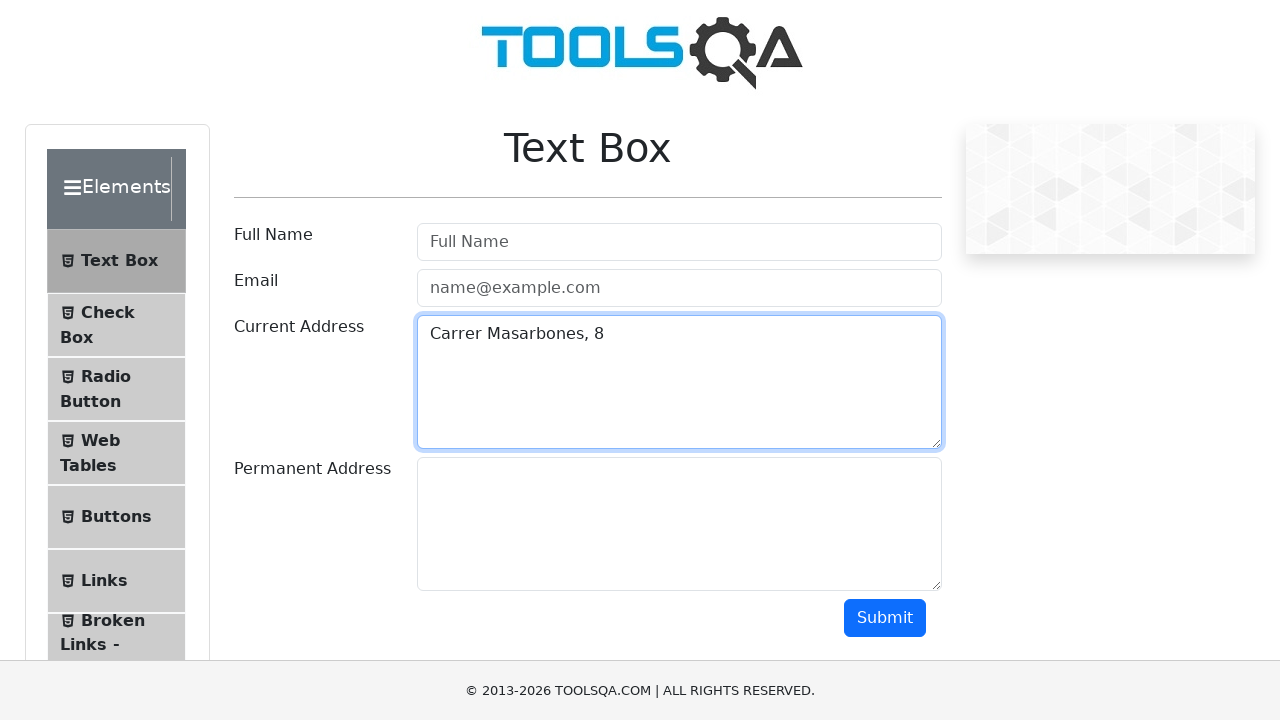

Verified Current Address field contains expected value 'Carrer Masarbones, 8'
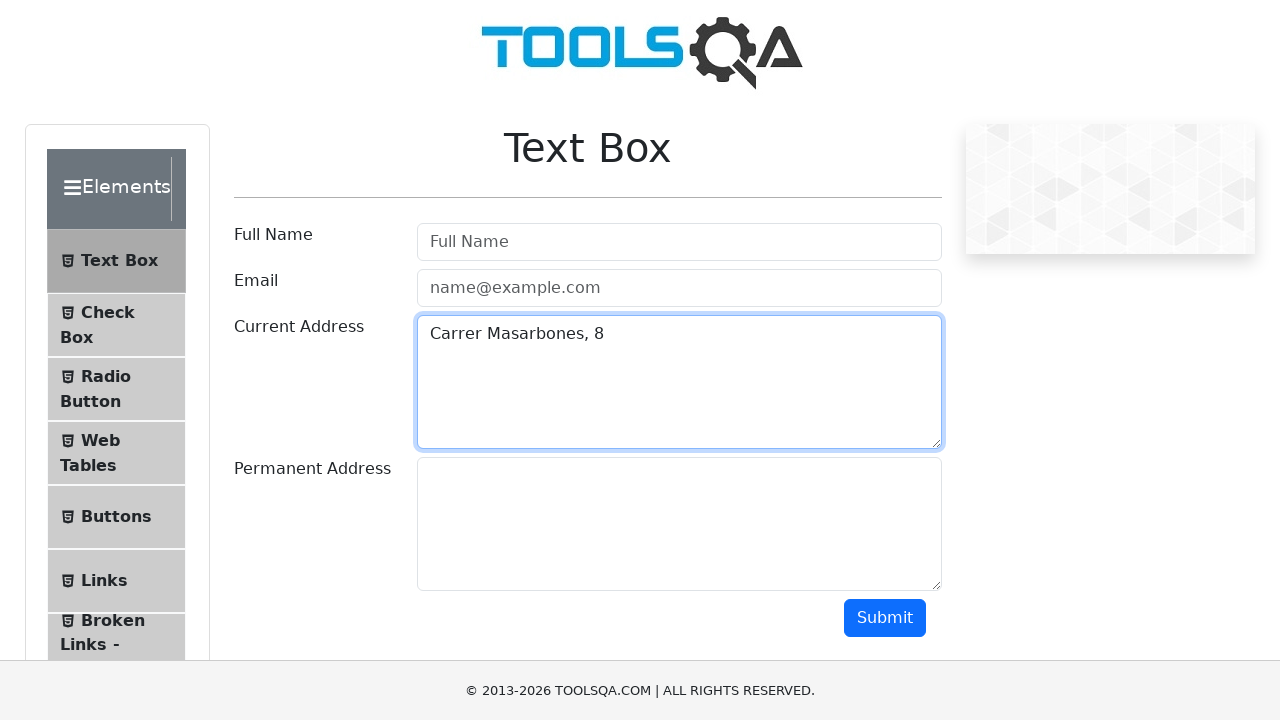

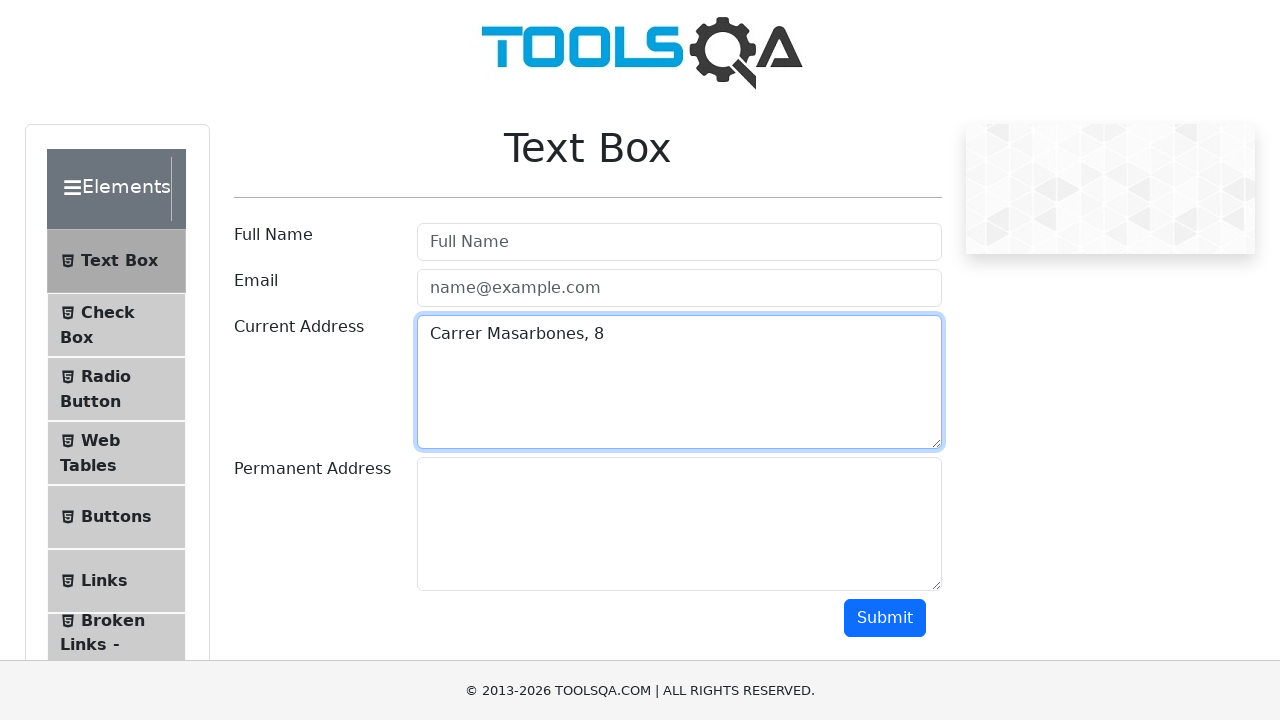